Tests hover functionality by moving the mouse over the "IT Course" navigation link to trigger a dropdown or hover effect

Starting URL: http://cognextech.com/

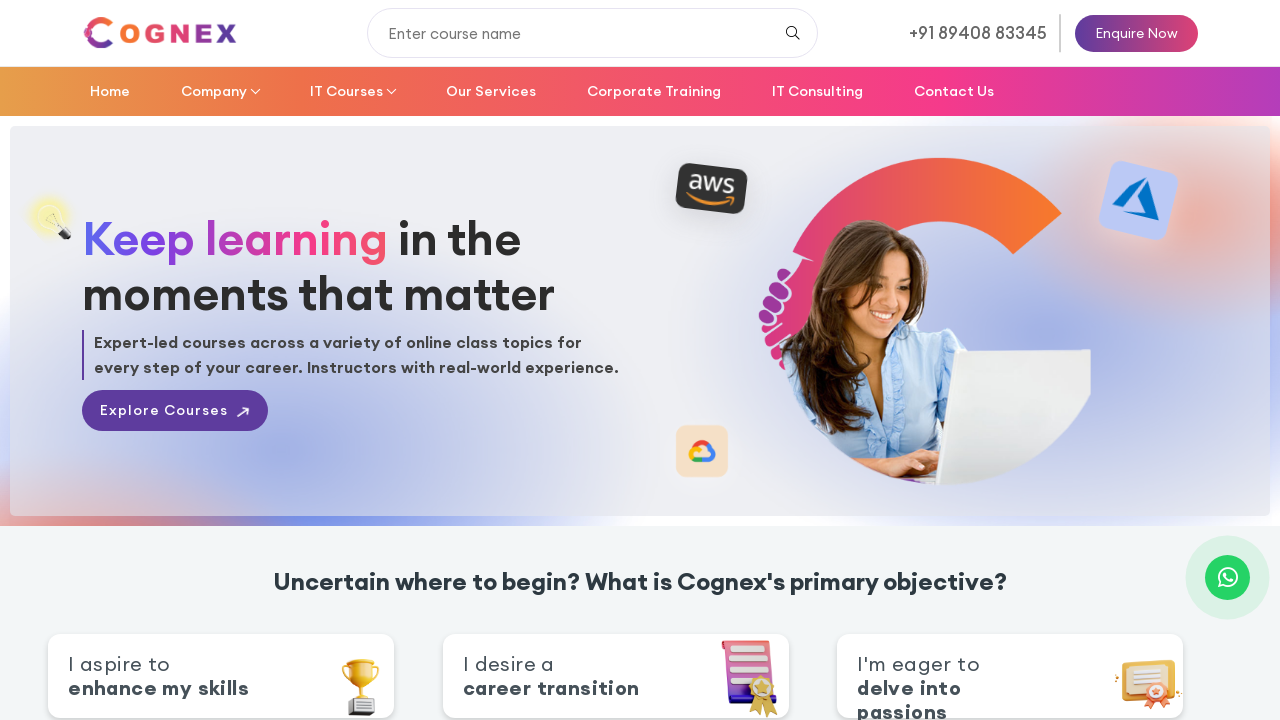

Navigated to http://cognextech.com/
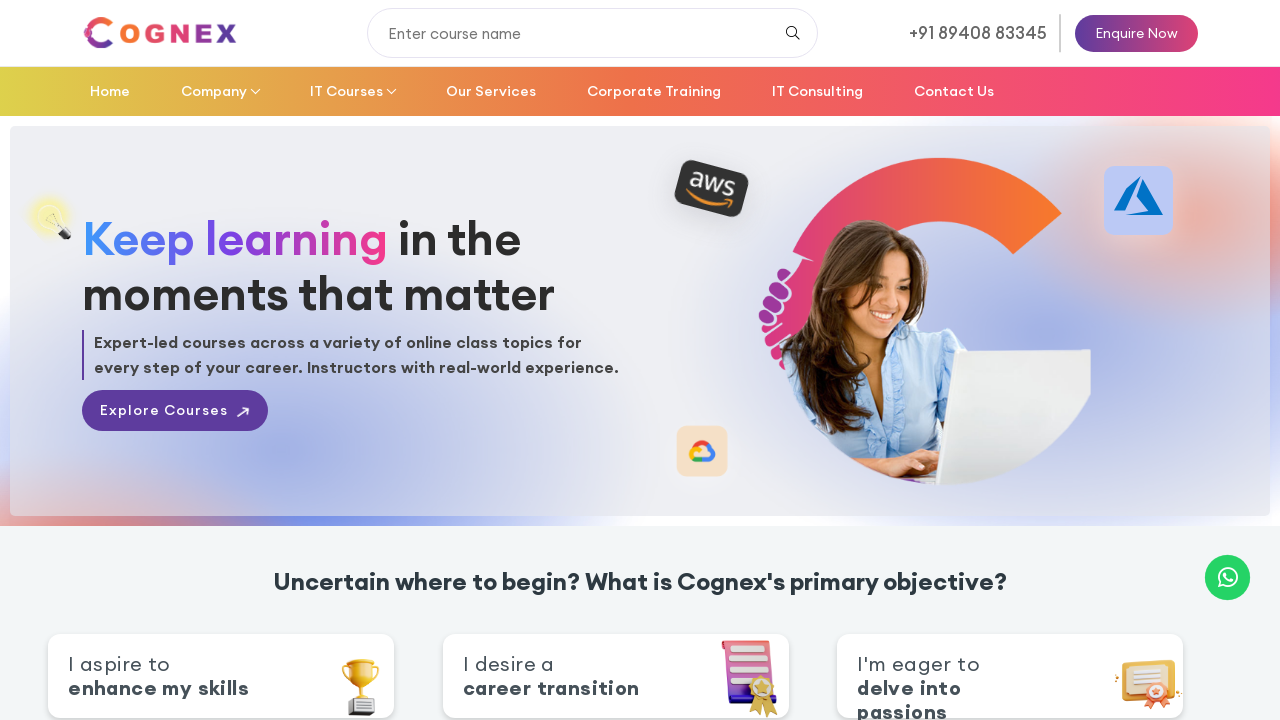

Hovered over 'IT Course' navigation link to trigger dropdown or hover effect at (352, 91) on a:has-text('IT Course')
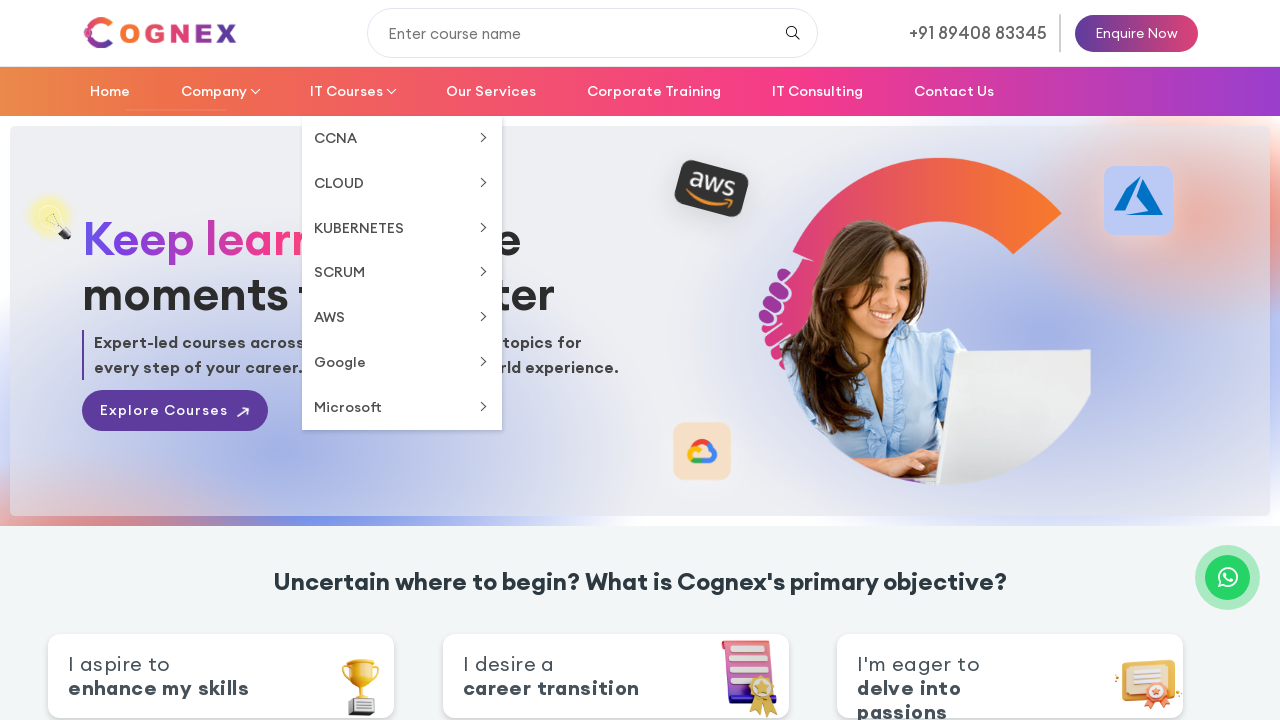

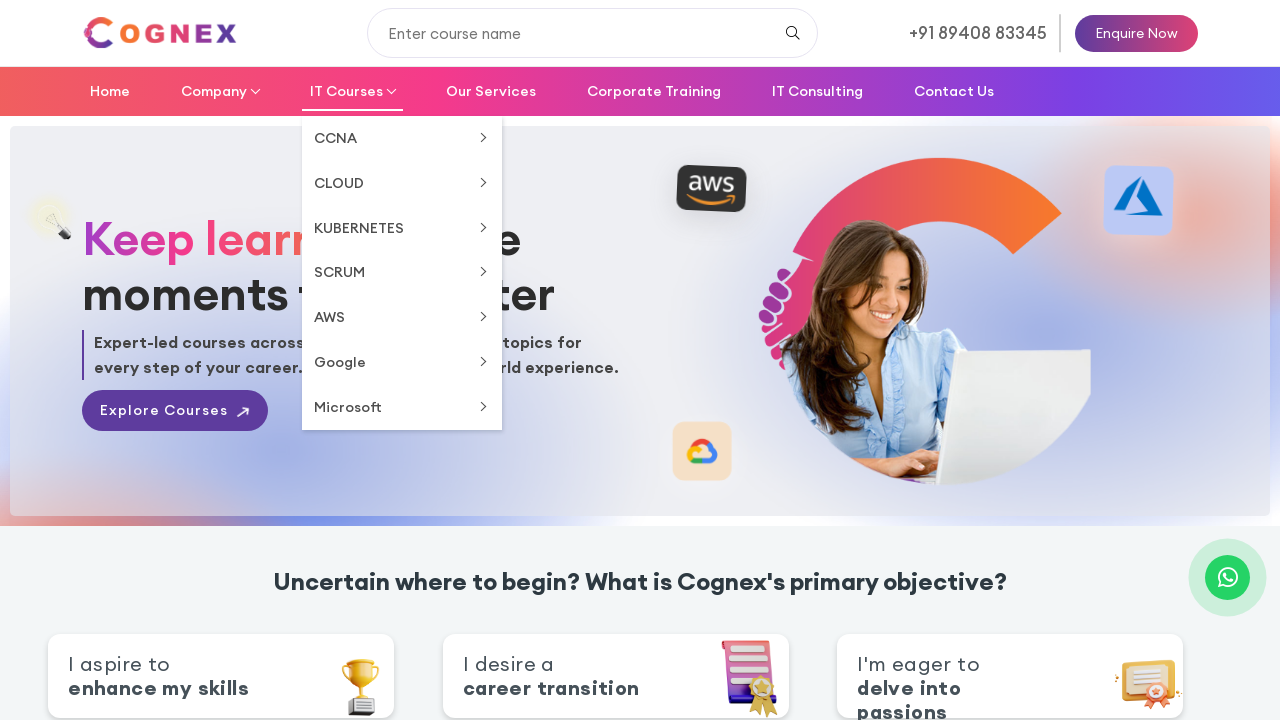